Opens Chrome and navigates to 163.com (NetEase) homepage to test browser functionality

Starting URL: http://www.163.com

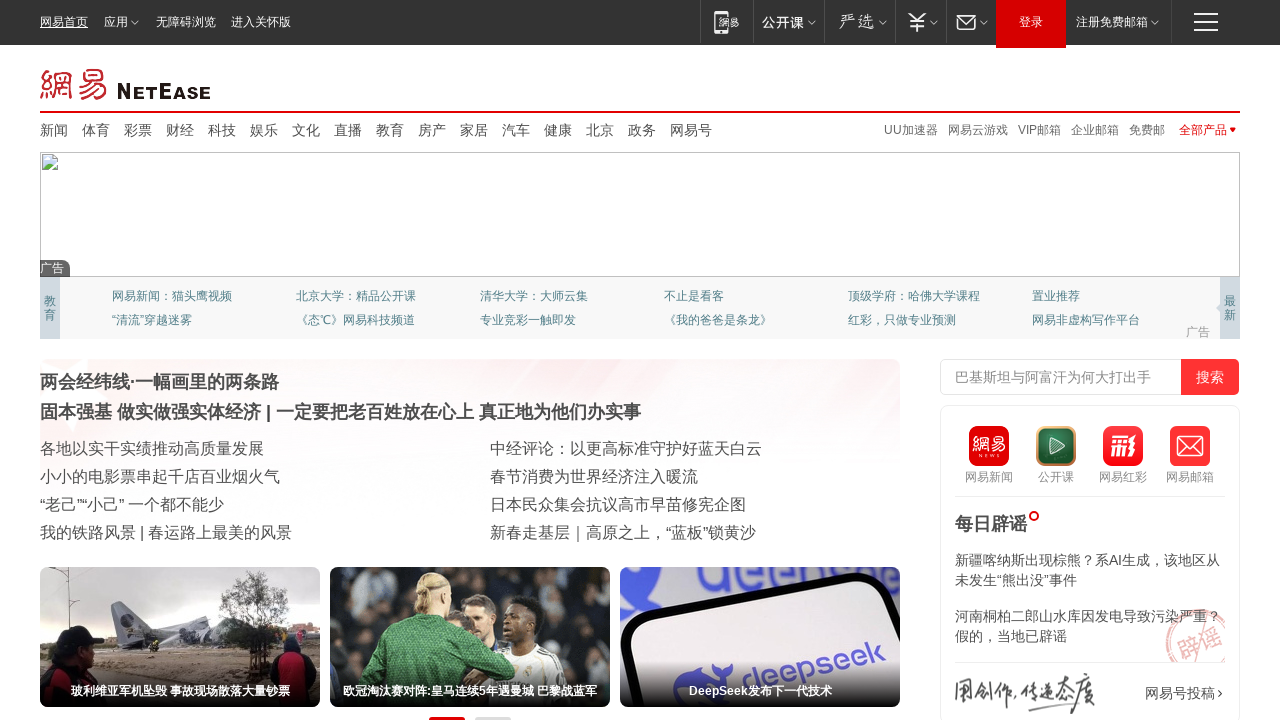

Page DOM content loaded
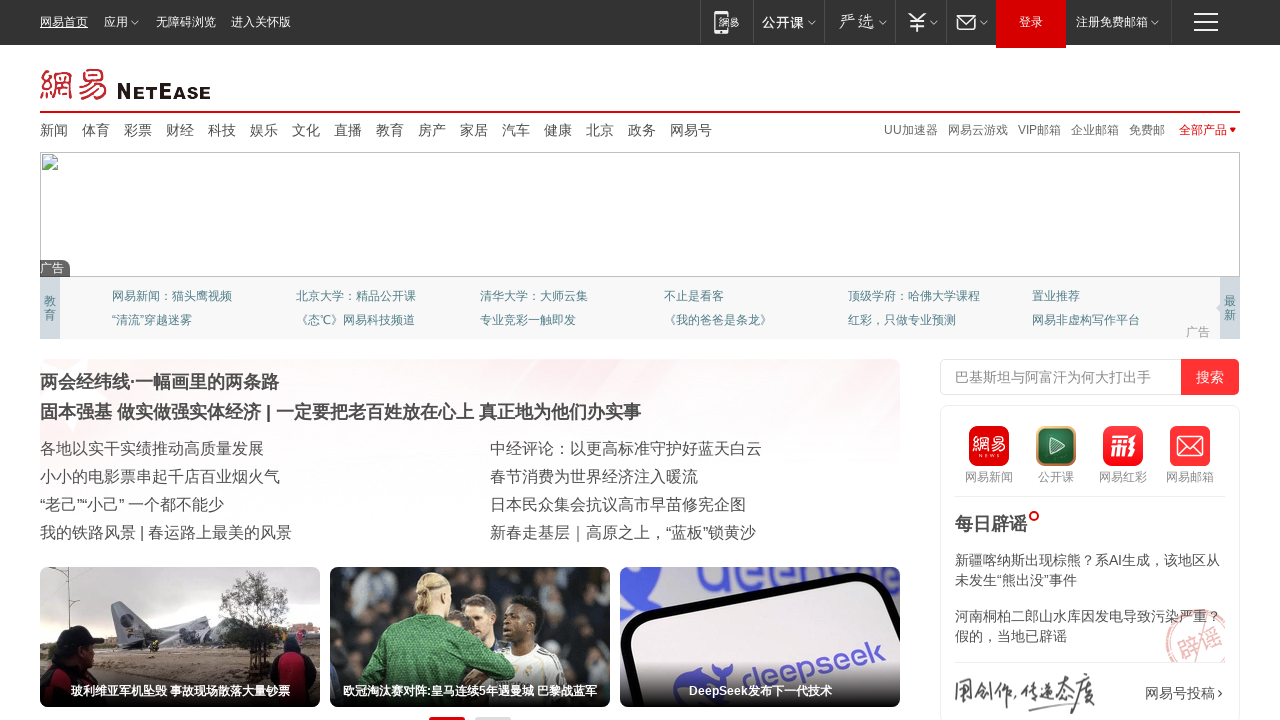

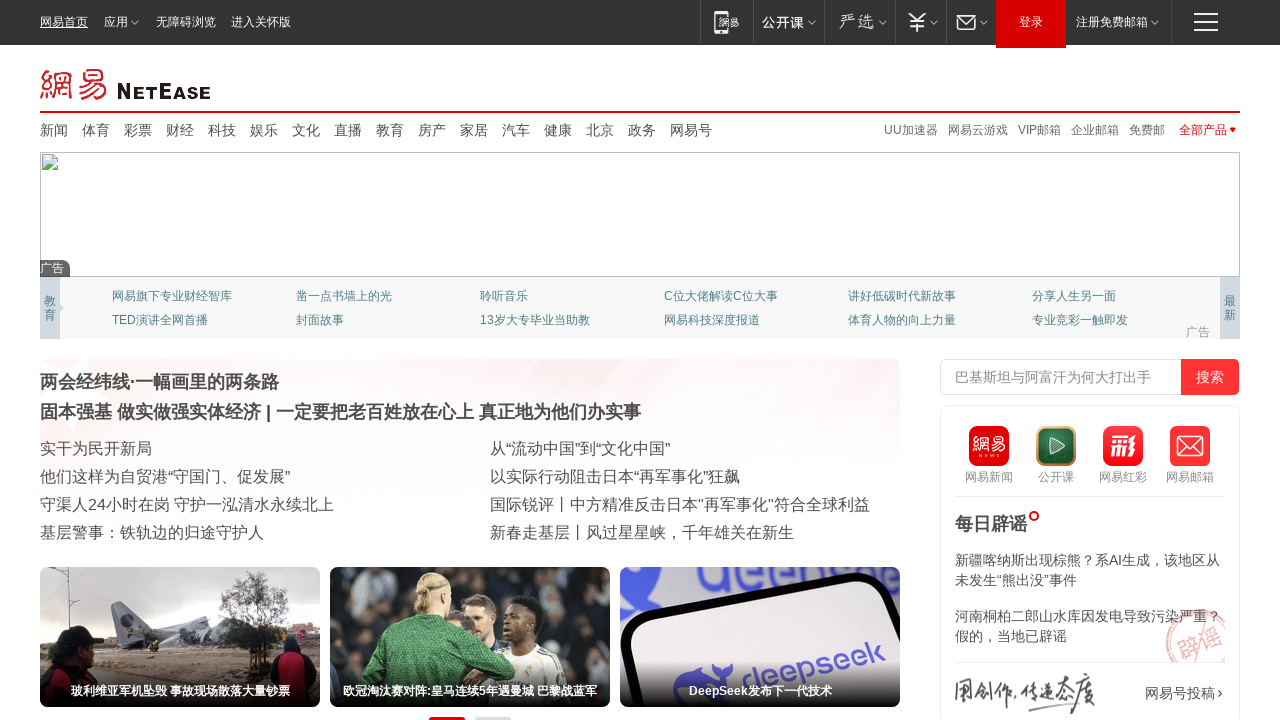